Tests radio button selection by clicking the "Yes" option and verifying the success message

Starting URL: https://demoqa.com/radio-button

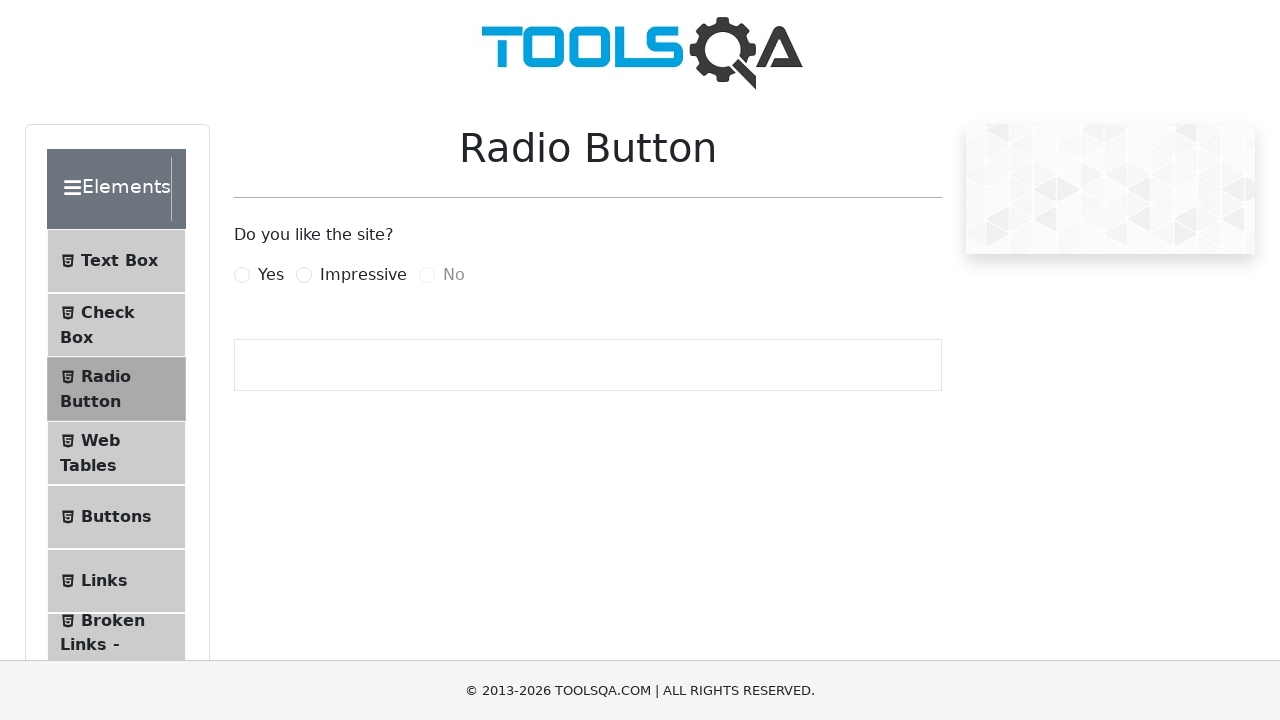

Located the 'Yes' radio button label element
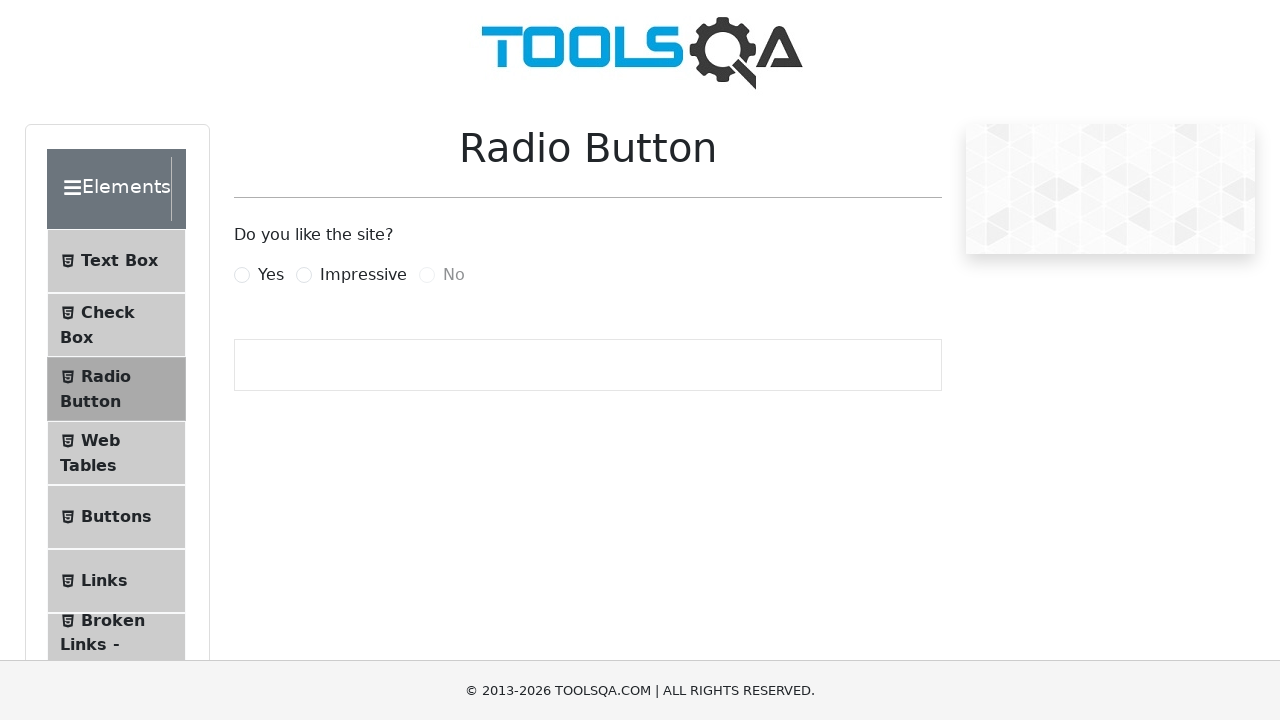

Scrolled 'Yes' radio button into view
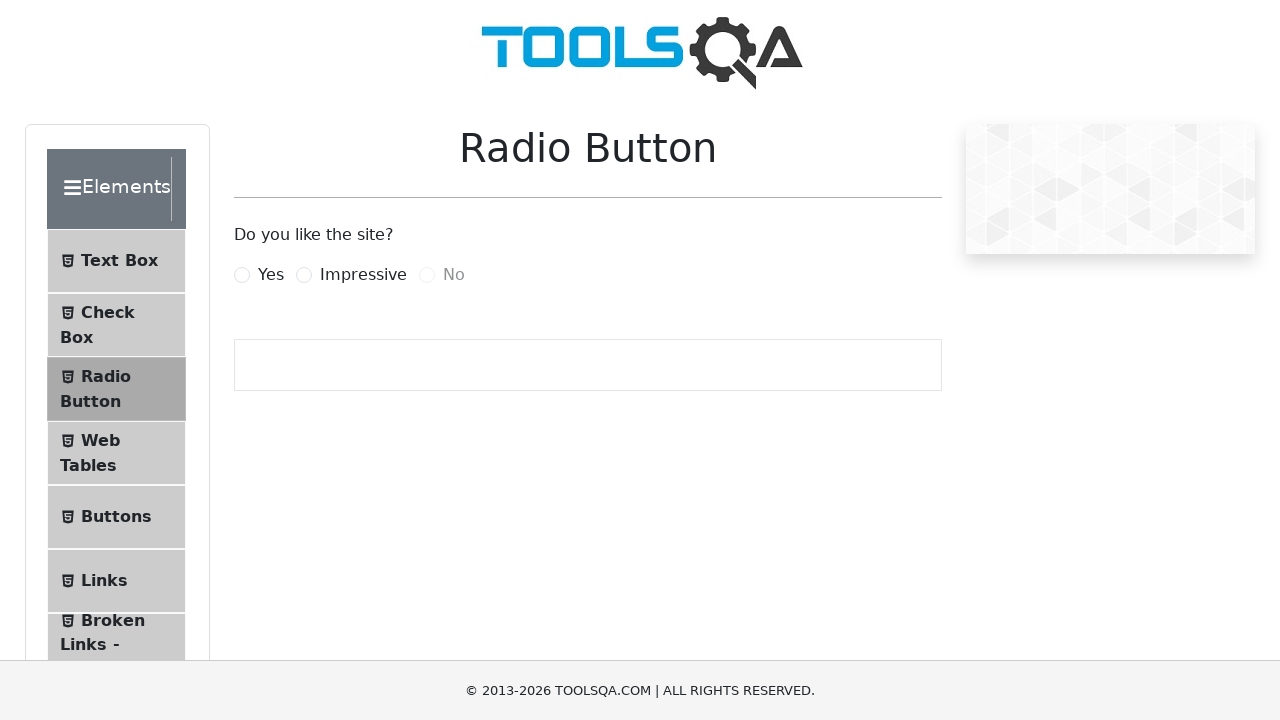

Clicked the 'Yes' radio button option at (271, 275) on xpath=//label[@for='yesRadio']
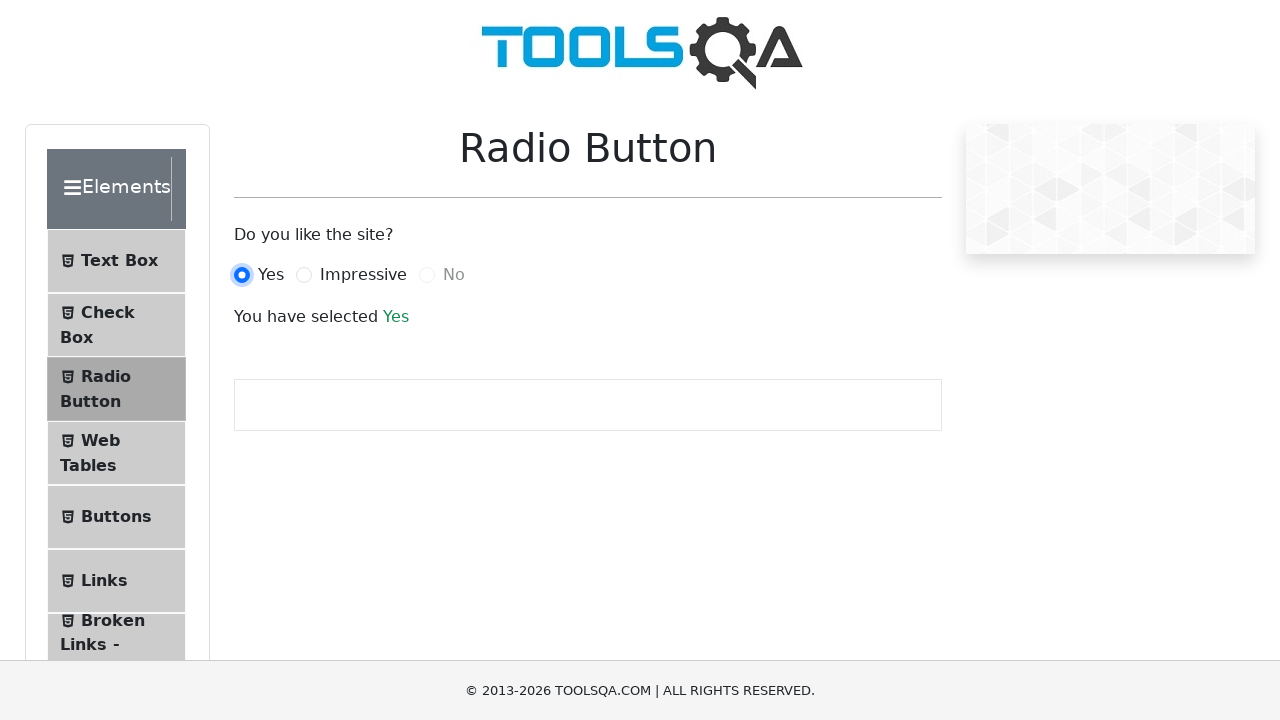

Located the success message element
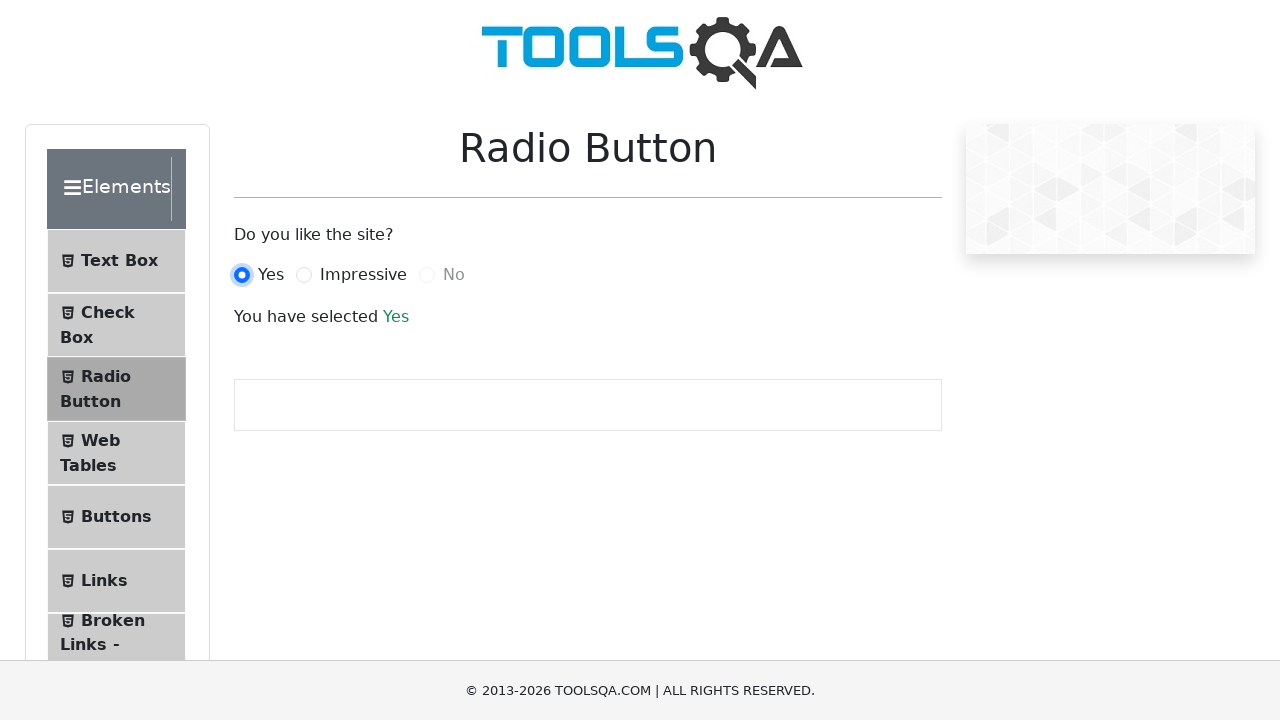

Verified success message displays 'Yes'
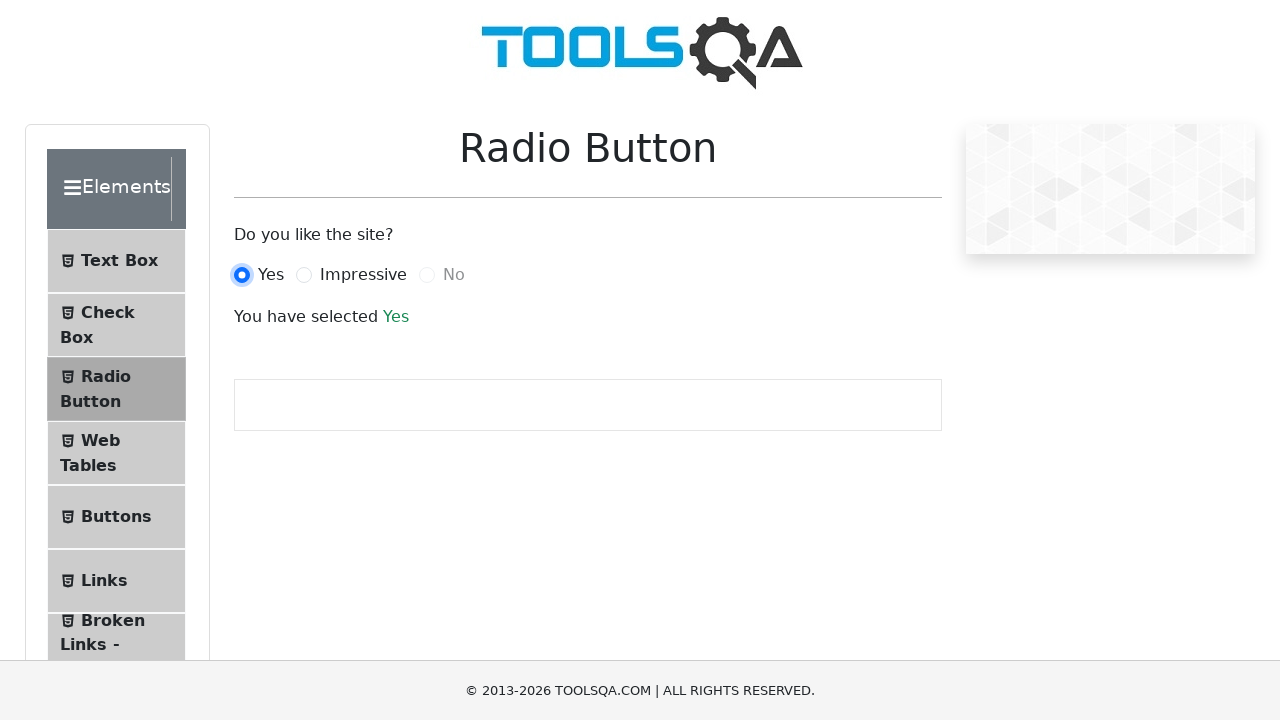

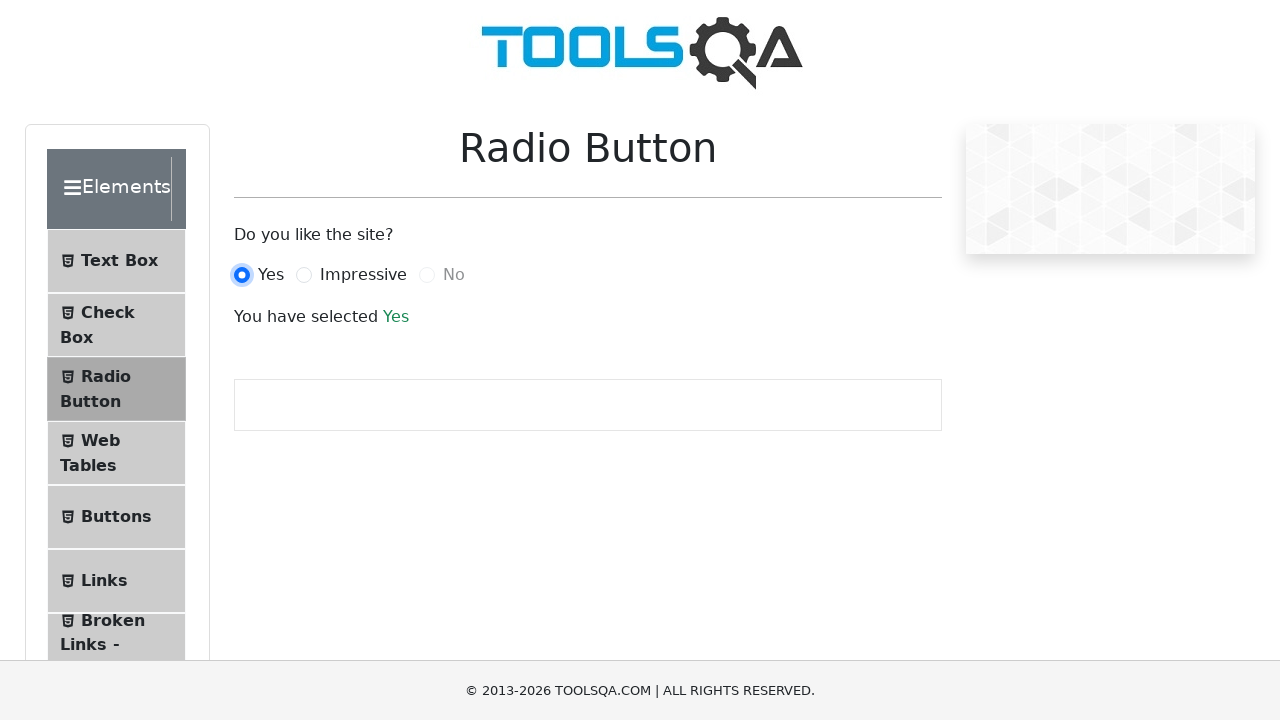